Tests iframe interaction by switching into an iframe, verifying content inside it, then switching back to the parent frame to verify header text

Starting URL: https://practice.cydeo.com/iframe

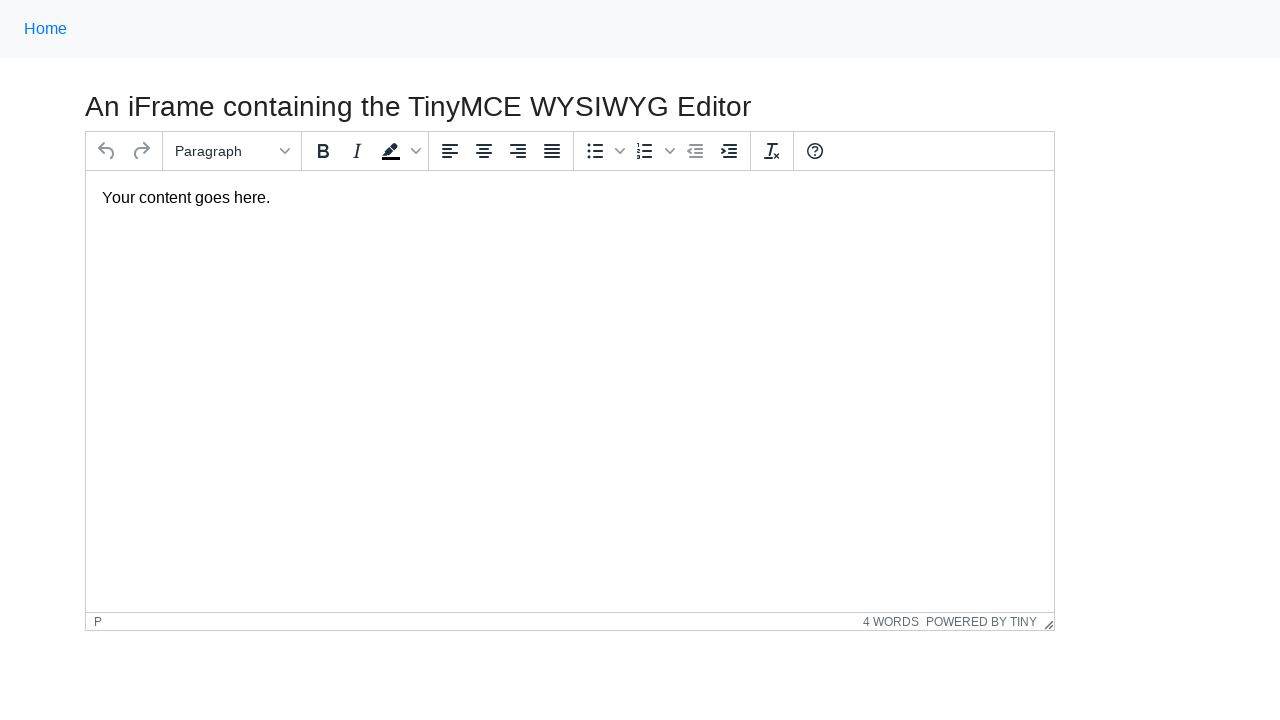

Navigated to iframe practice page
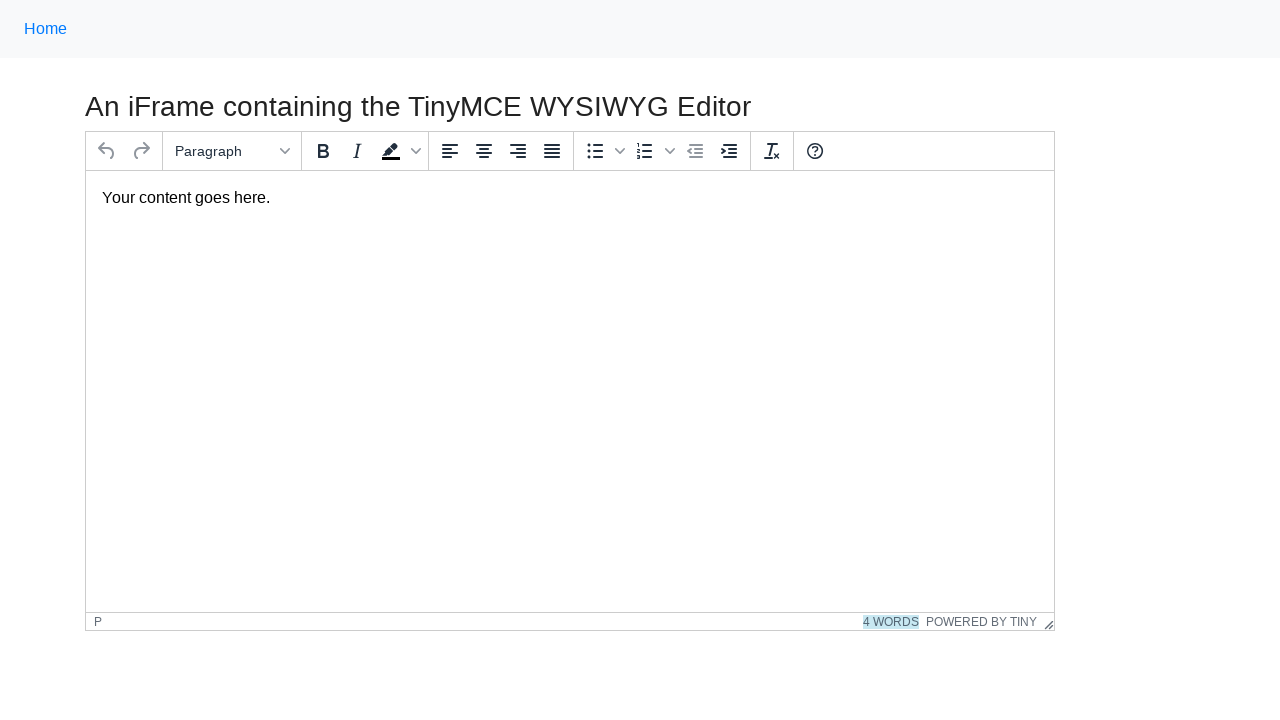

Located iframe with id 'mce_0_ifr'
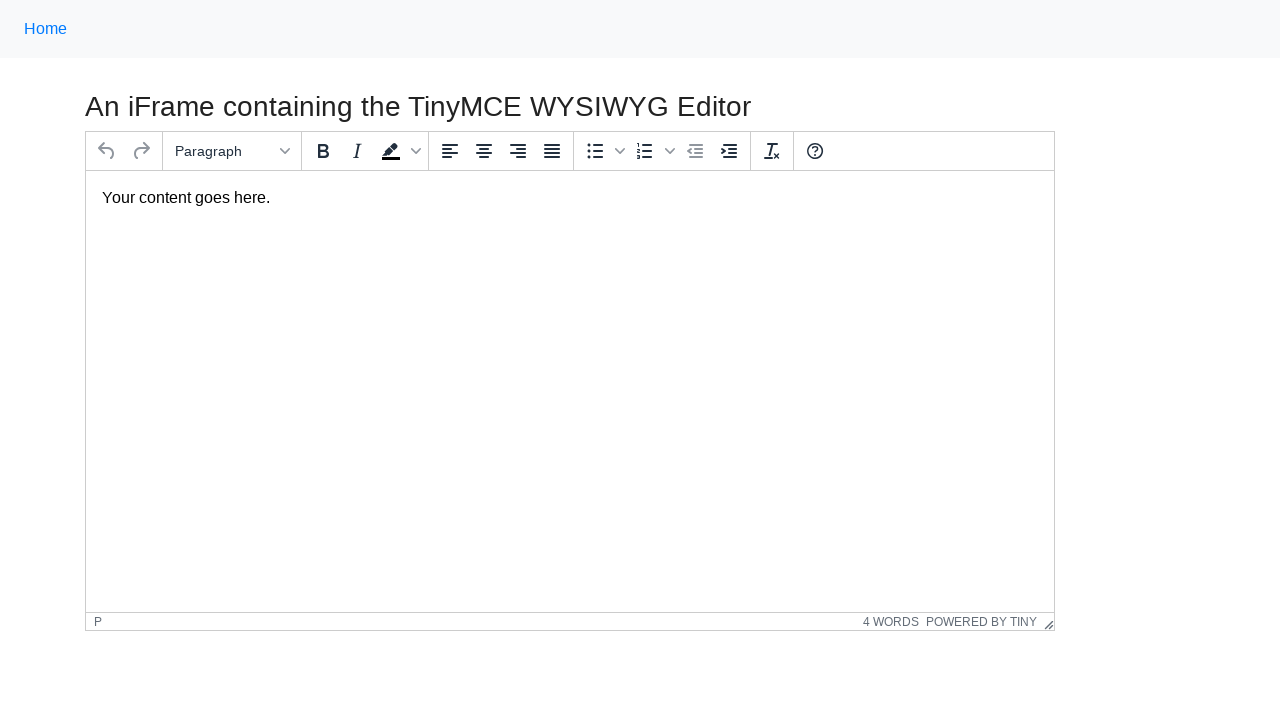

Located paragraph element inside iframe
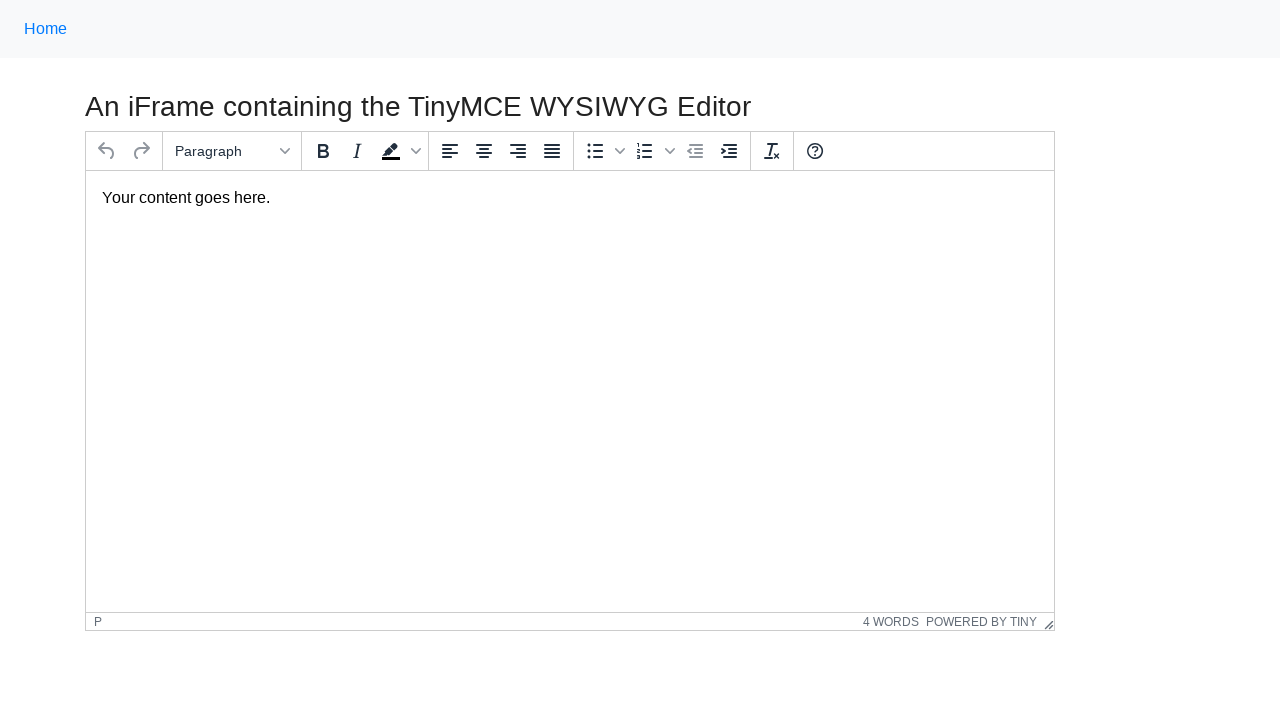

Verified content inside iframe is visible
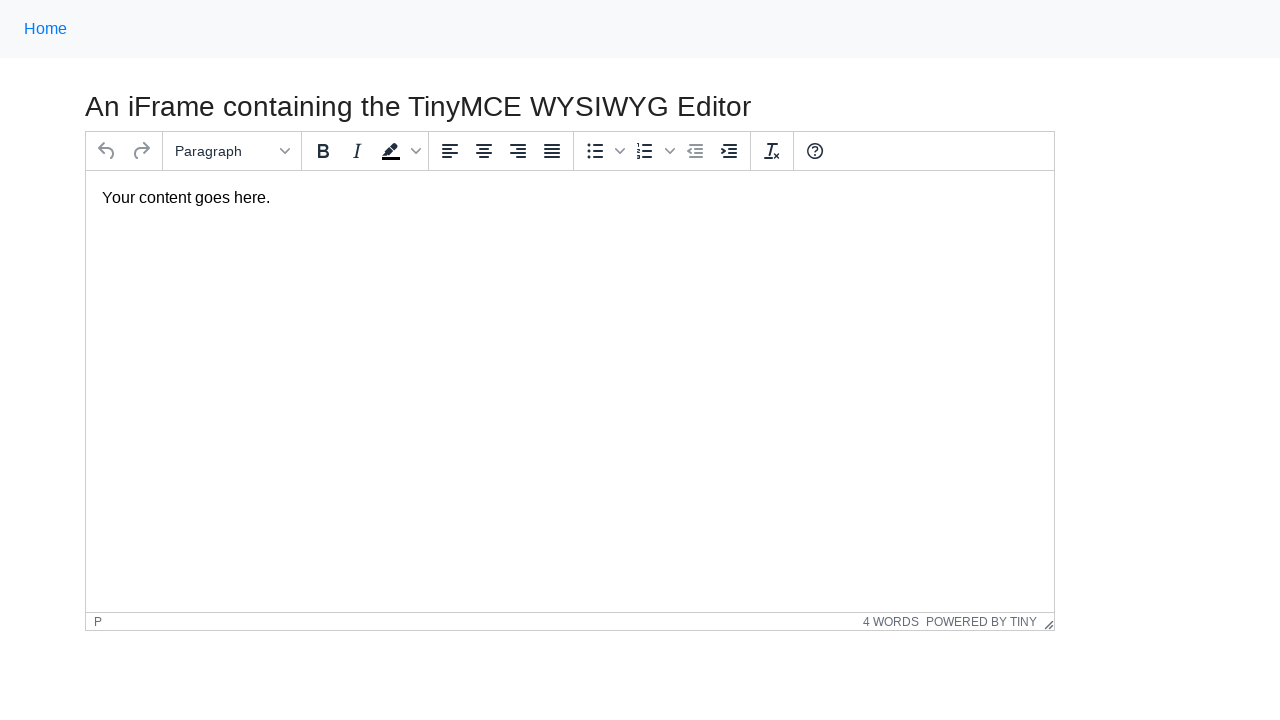

Located h3 header element in parent frame
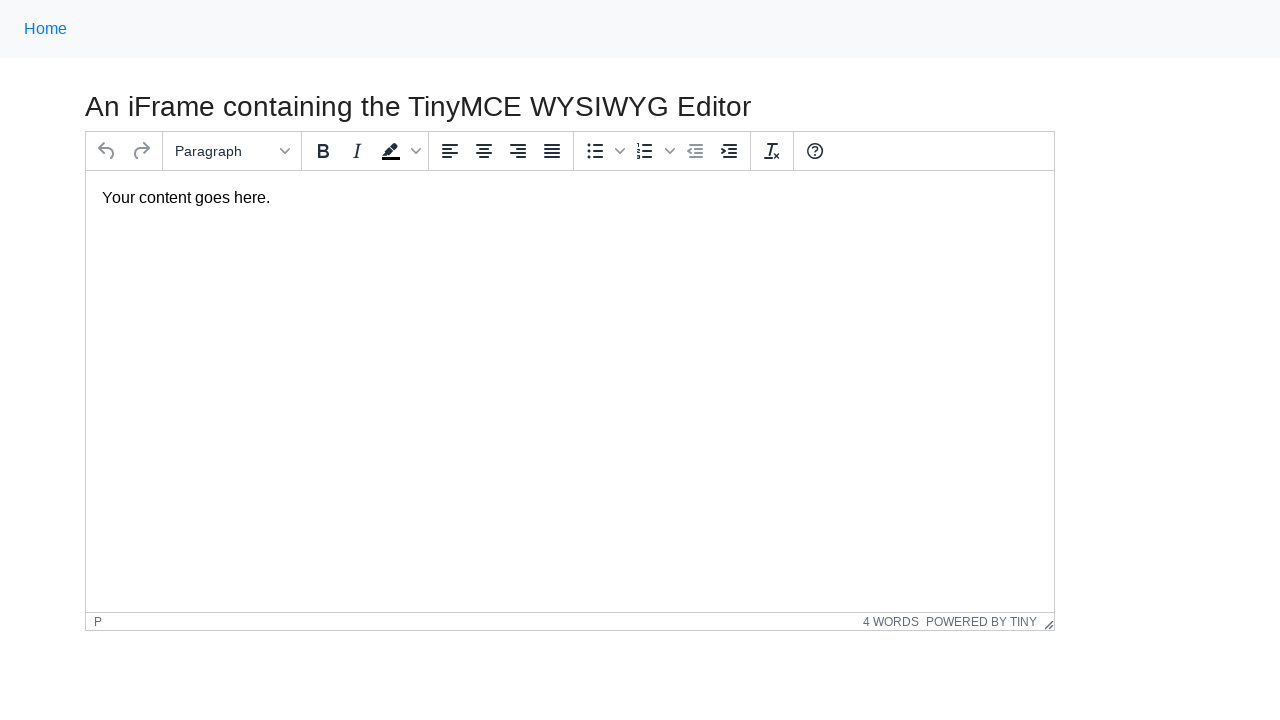

Verified header in parent frame is visible
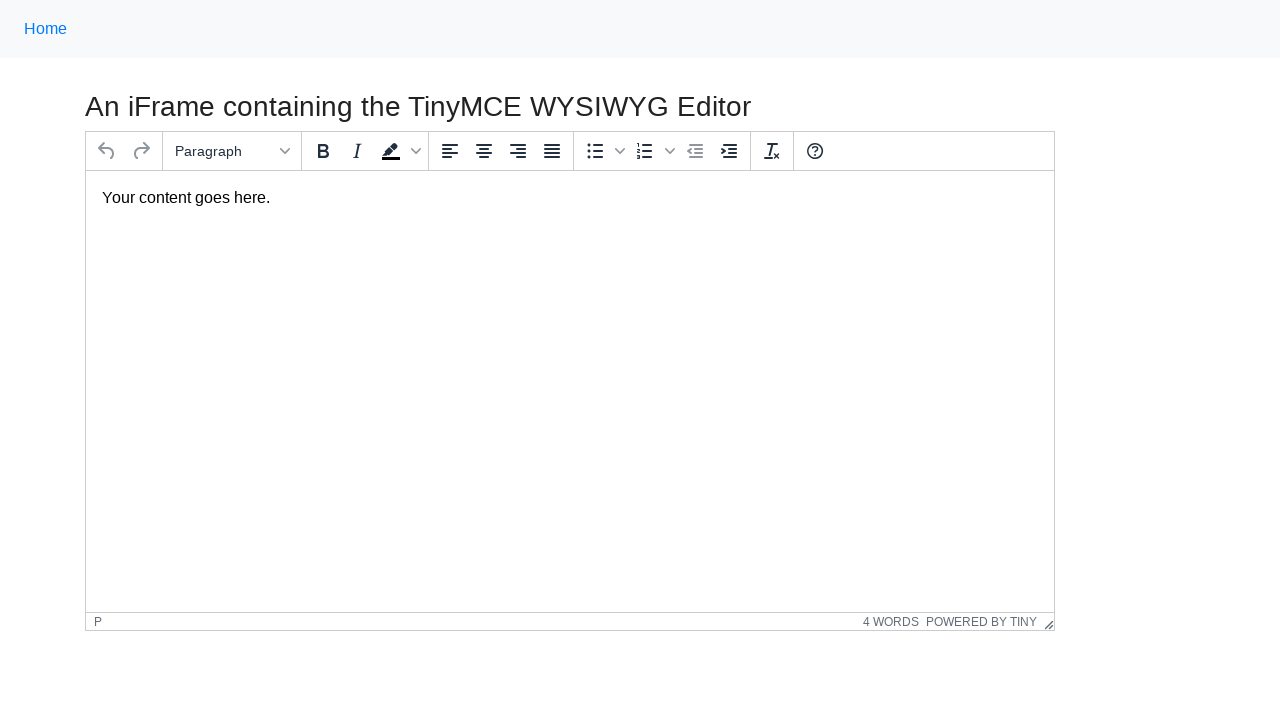

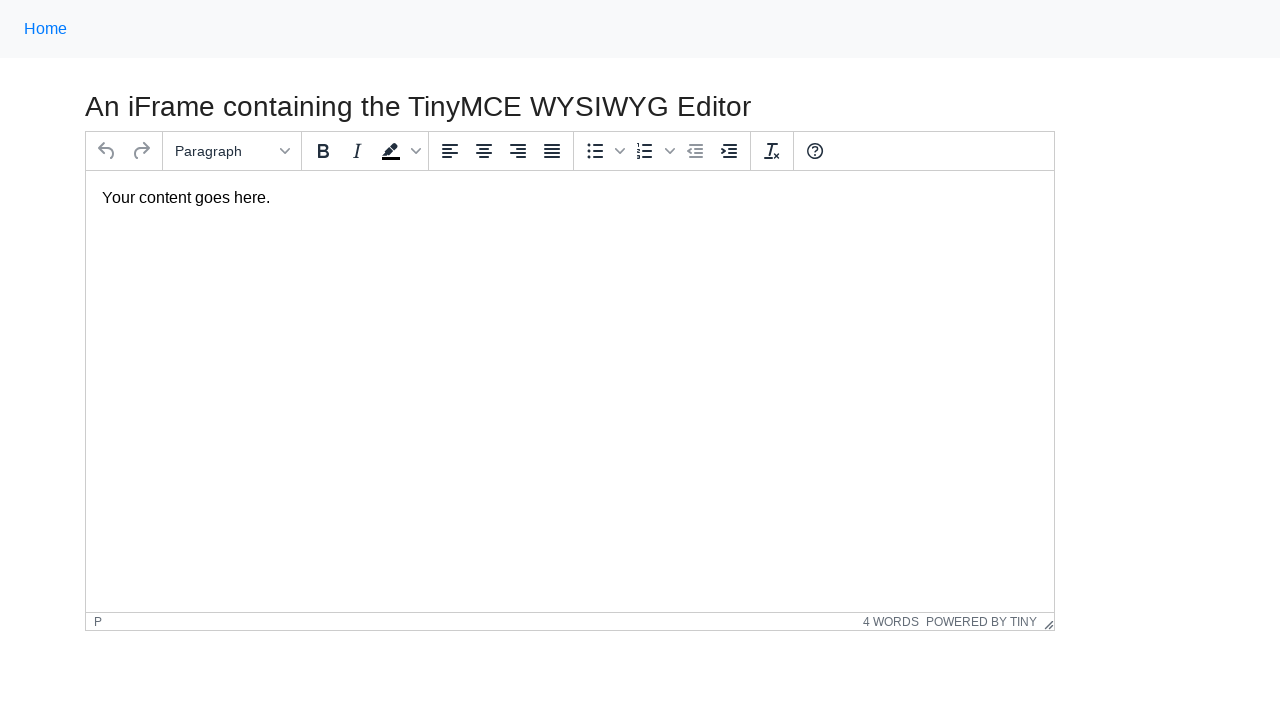